Verifies text and attributes on the NextBaseCRM login page, checking the "Remember me" label text and "Forgot password" link text and href attribute

Starting URL: https://login1.nextbasecrm.com/

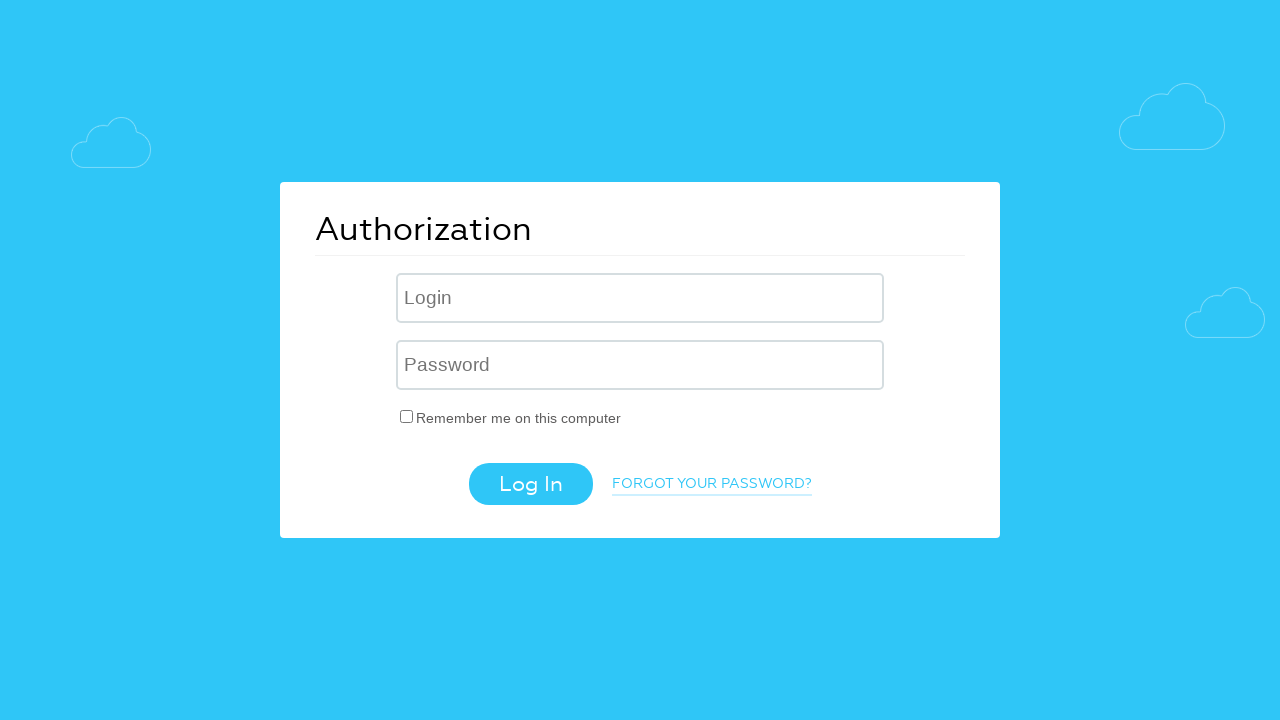

Located 'Remember me on this computer' label element
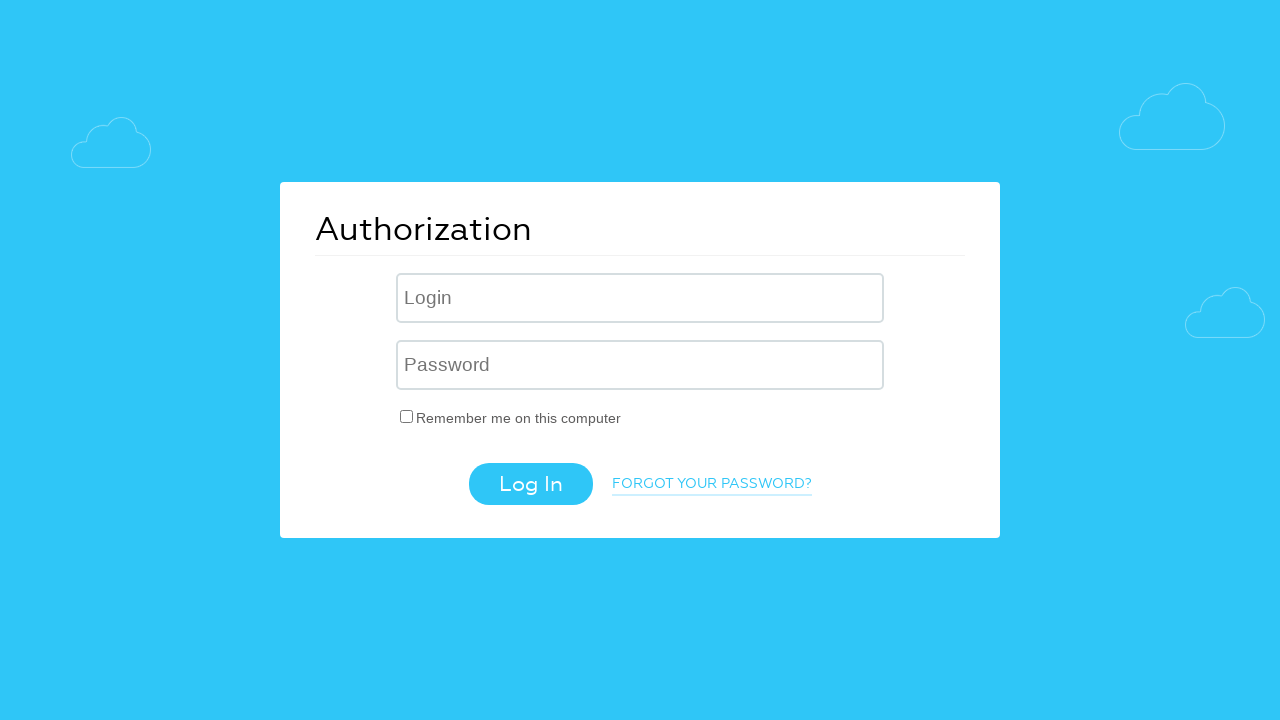

Retrieved text content from 'Remember me' label
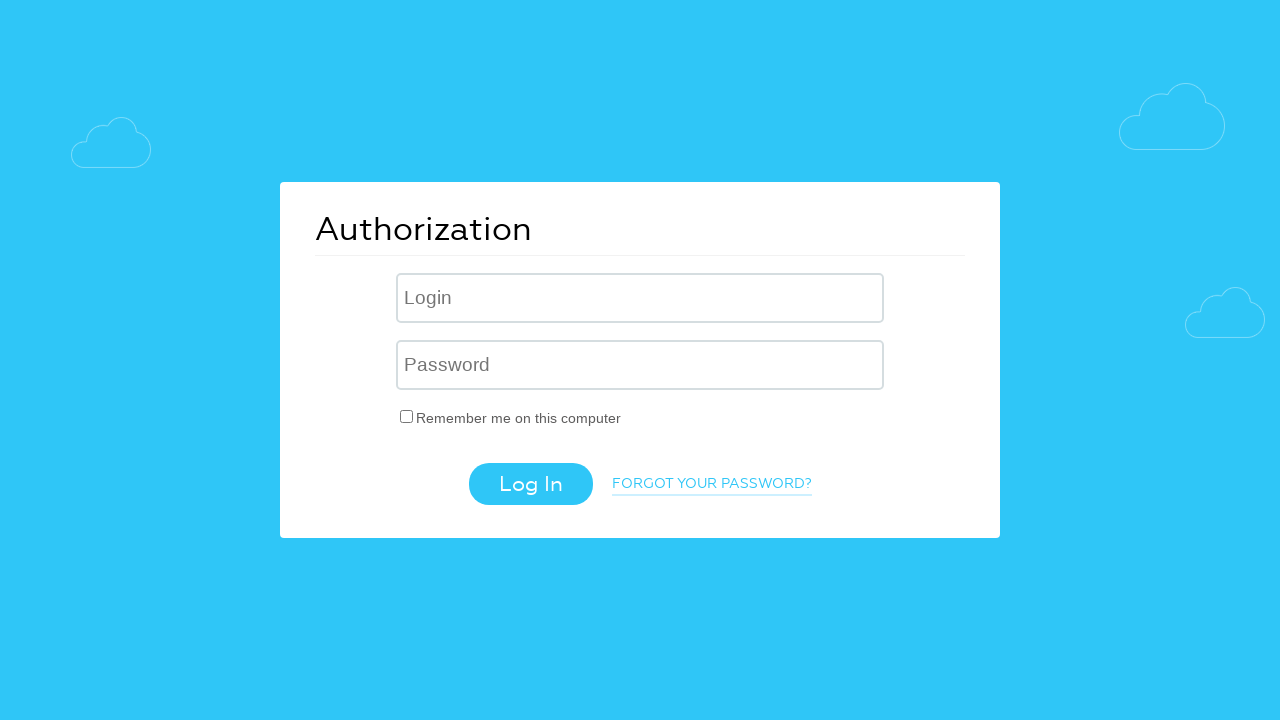

Verified 'Remember me' label text matches expected value
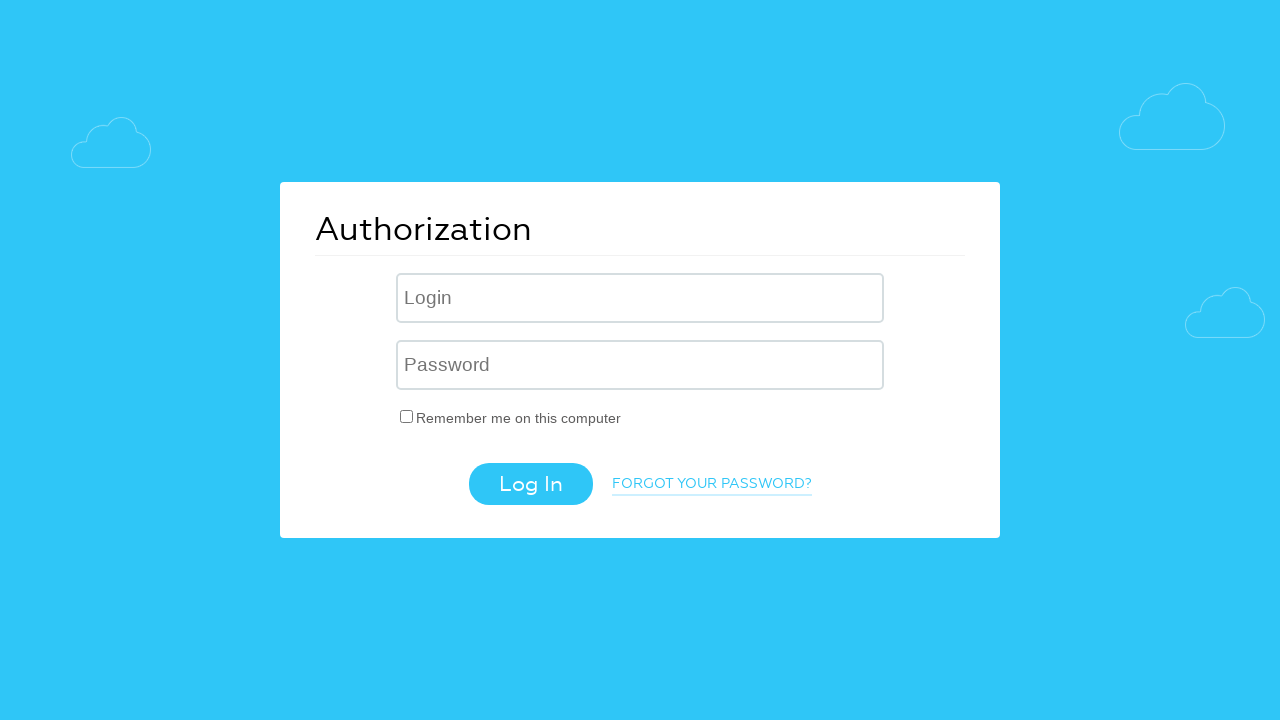

Located 'Forgot password' link element by class
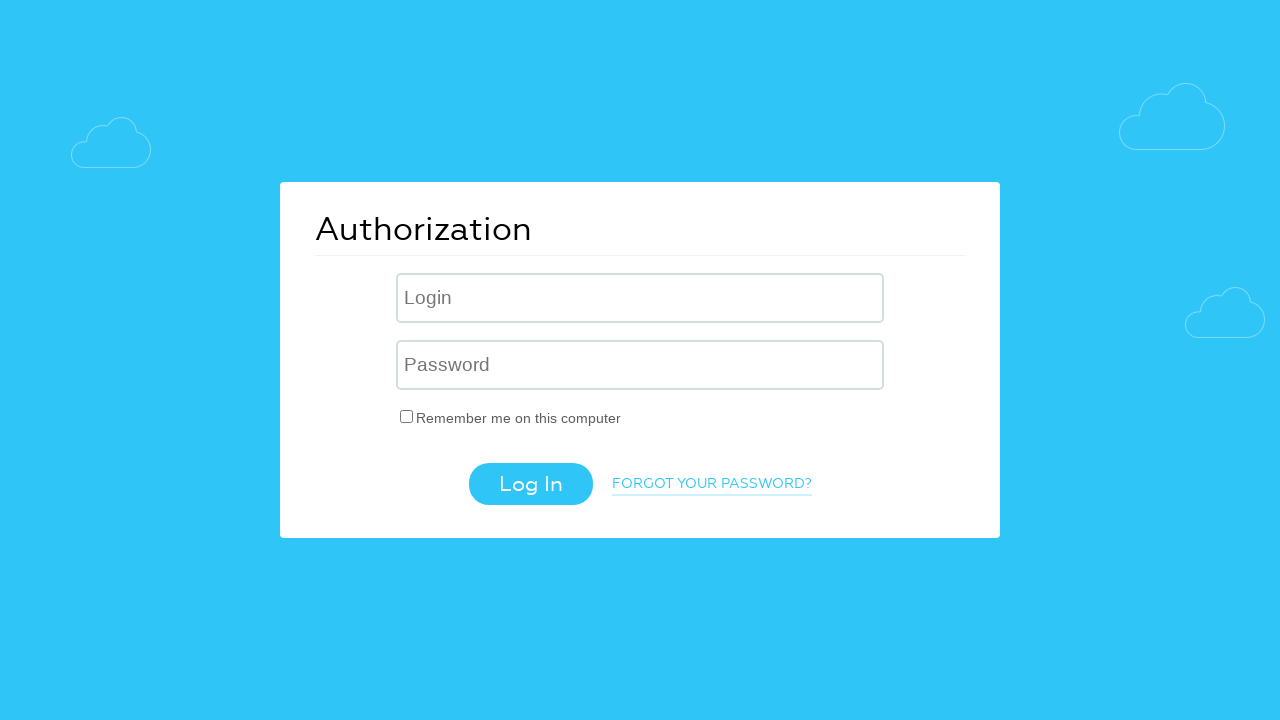

Retrieved text content from 'Forgot password' link
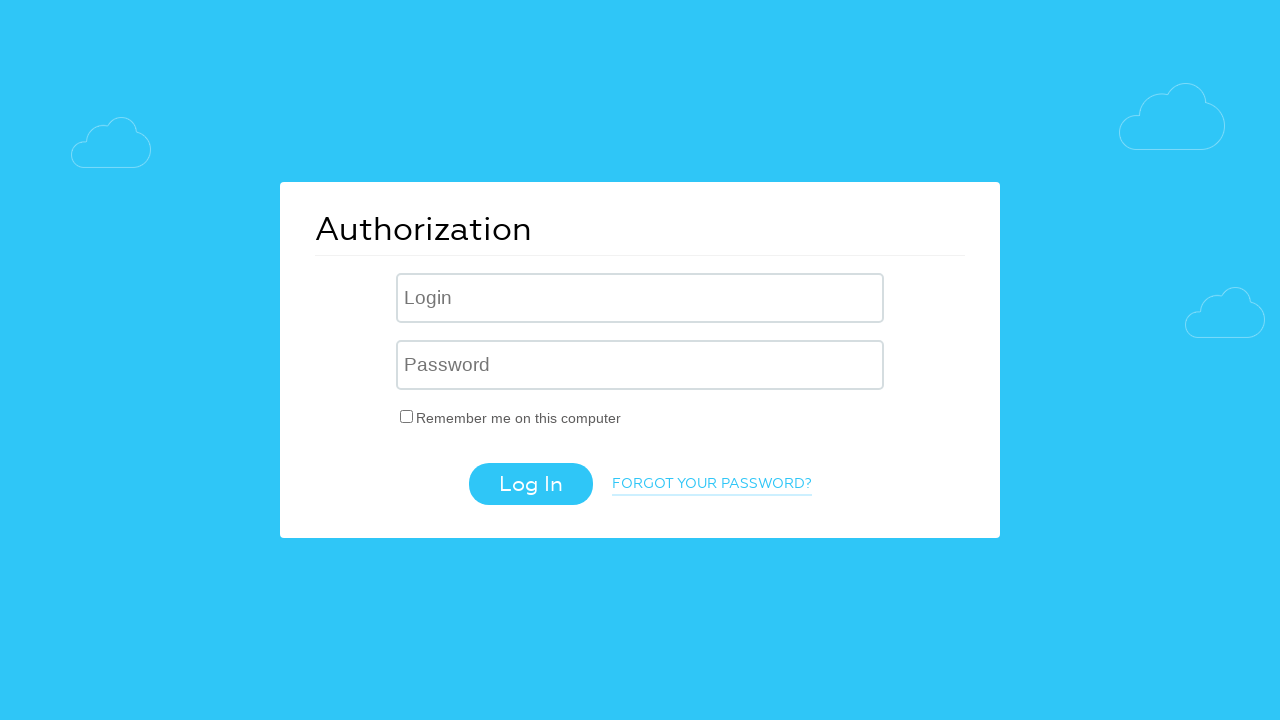

Verified 'Forgot password' link text matches expected value (case-insensitive)
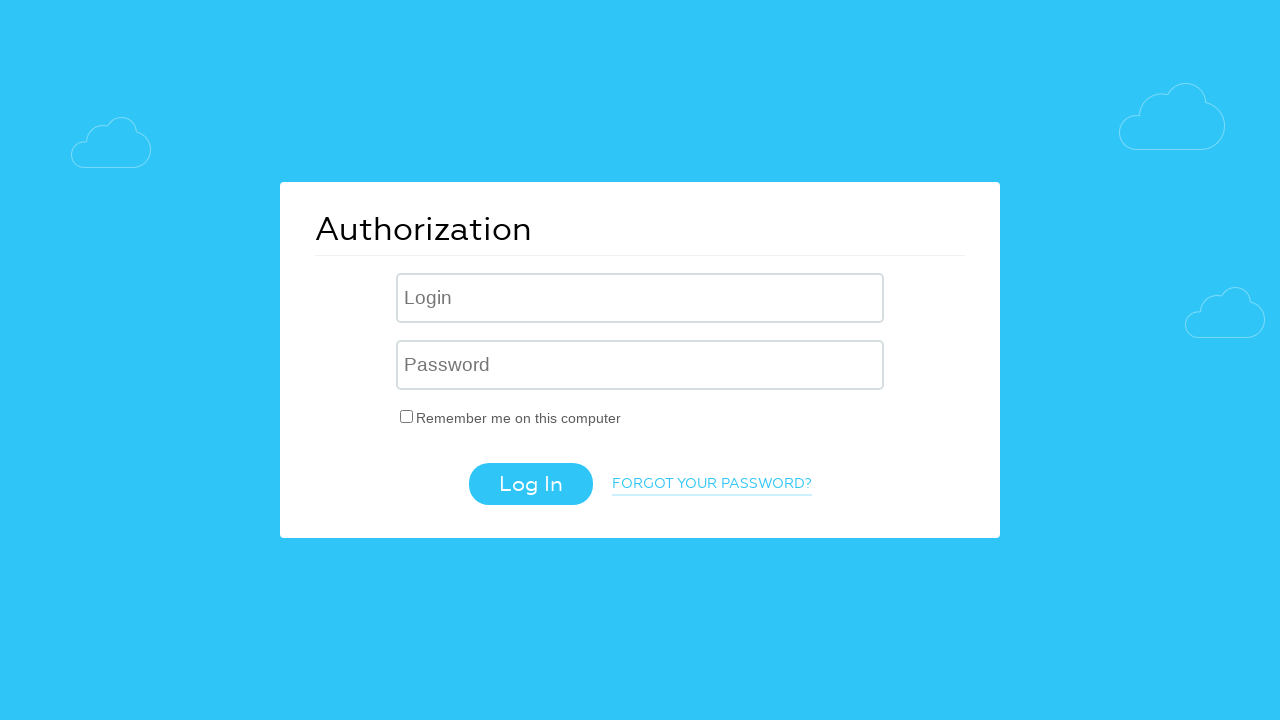

Retrieved href attribute from 'Forgot password' link
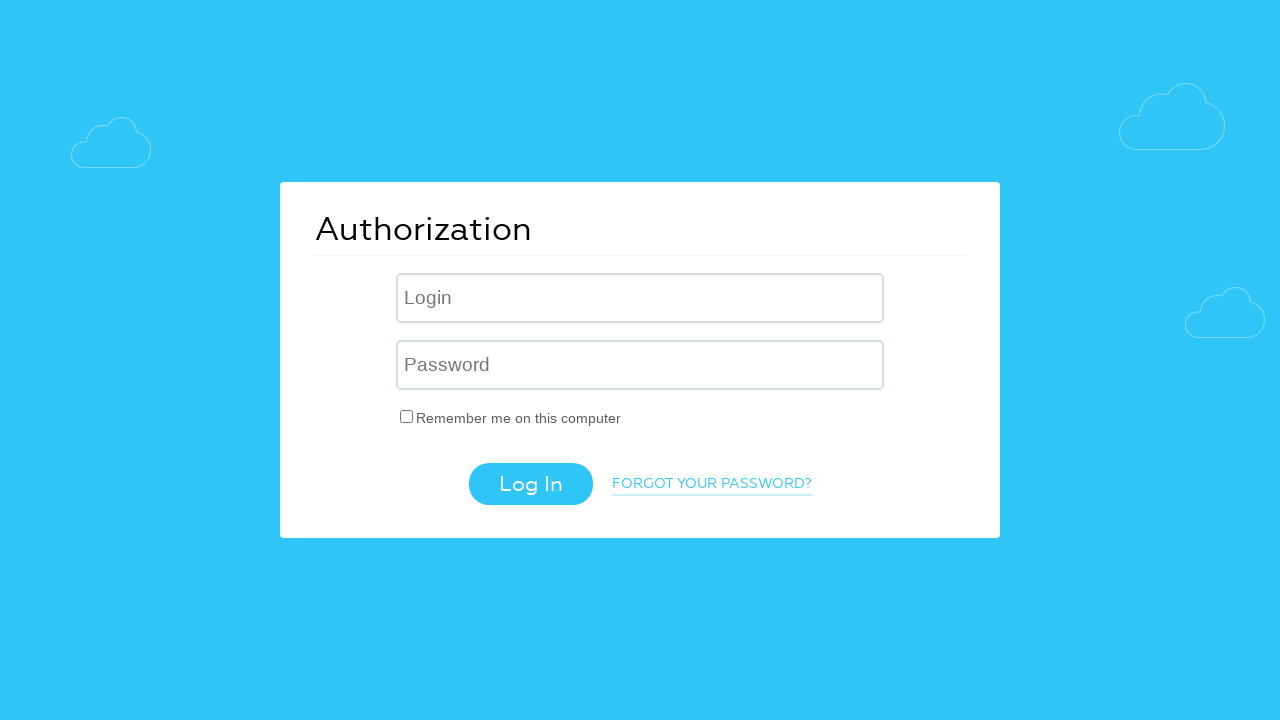

Verified 'Forgot password' link href contains 'forgot_password=yes' parameter
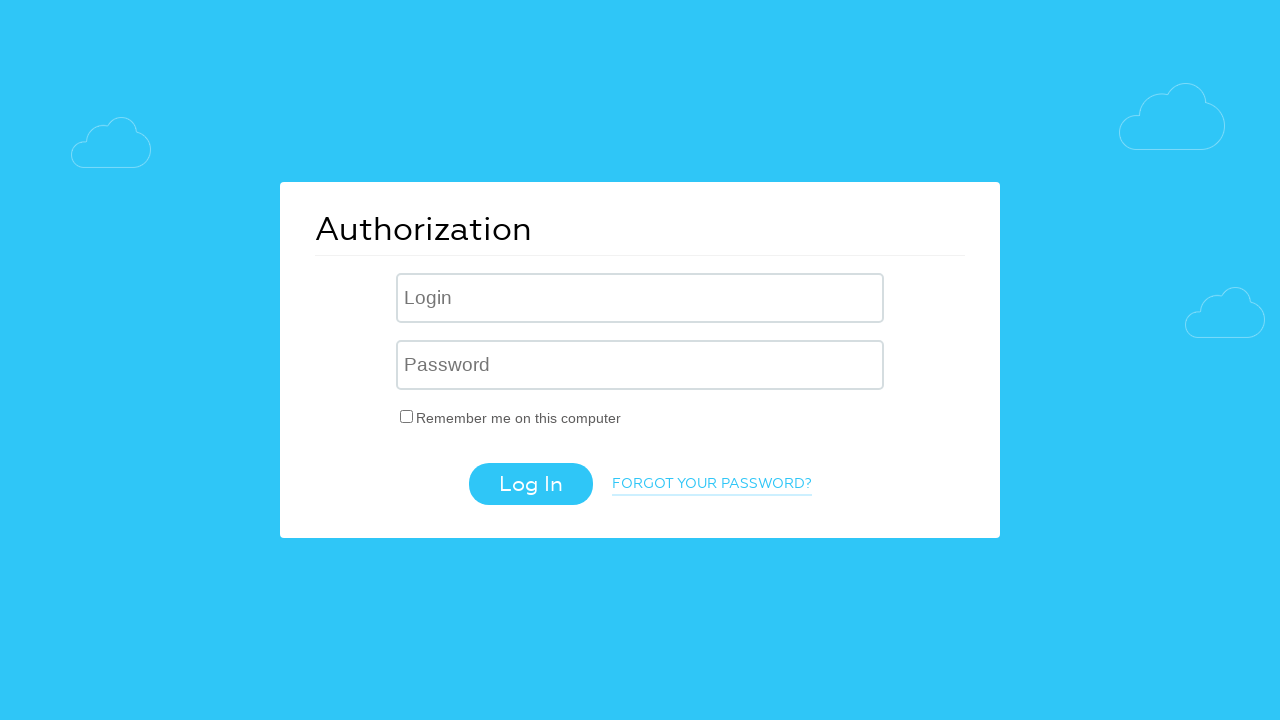

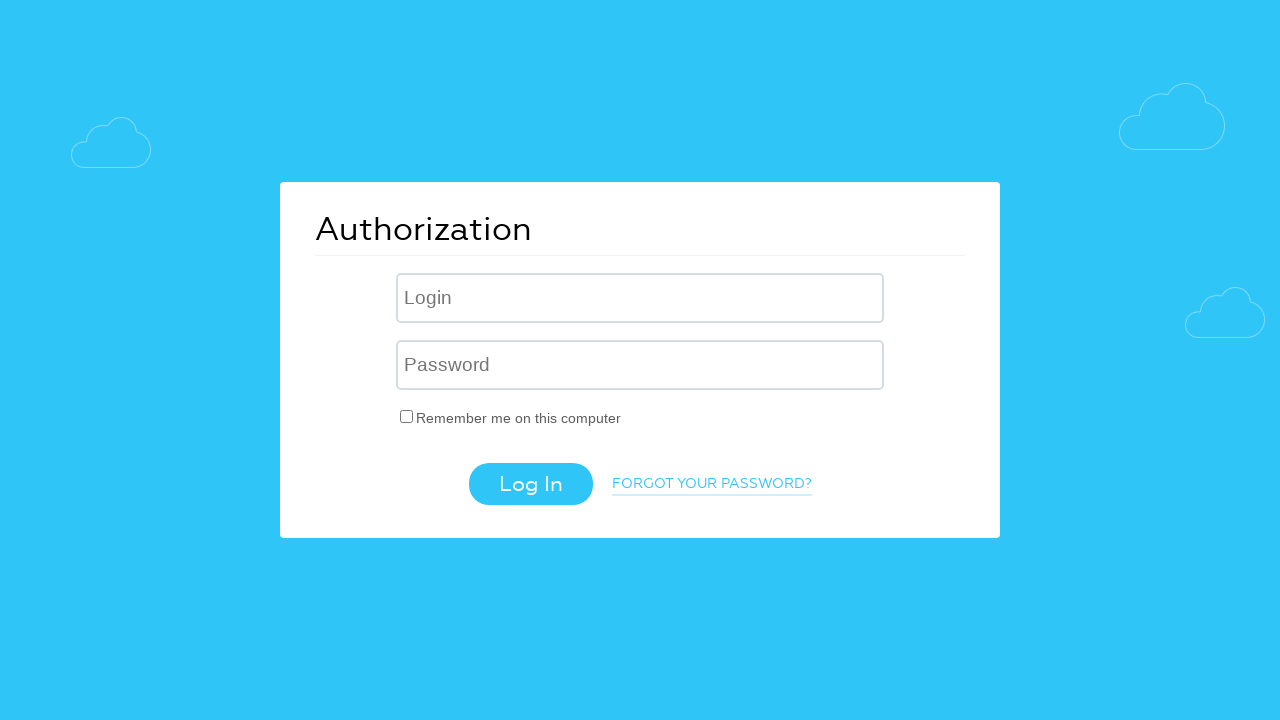